Tests dynamic dropdown selection by clicking on an origin station dropdown and selecting BLR (Bangalore), then selecting MAA (Chennai) as the destination from a dependent dropdown.

Starting URL: https://rahulshettyacademy.com/dropdownsPractise/

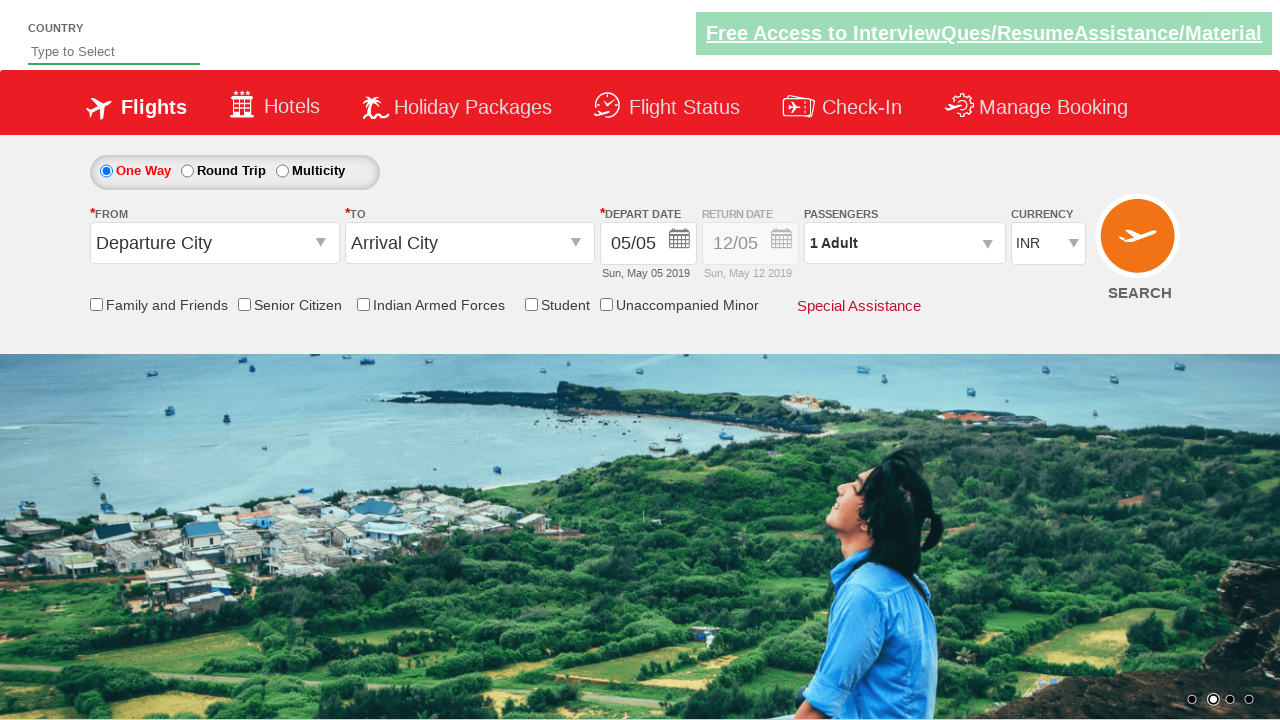

Clicked on origin station dropdown to open it at (214, 243) on #ctl00_mainContent_ddl_originStation1_CTXT
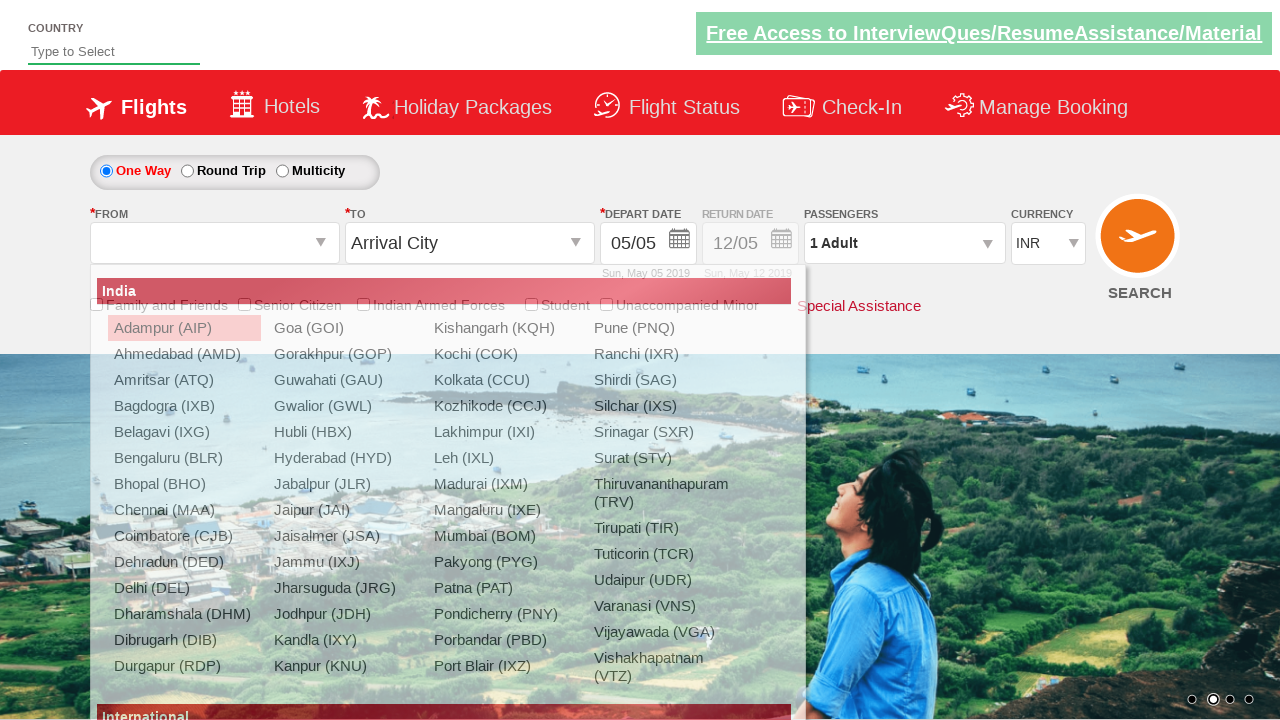

Selected BLR (Bangalore) from origin station dropdown at (184, 458) on xpath=//div[@id='ctl00_mainContent_ddl_originStation1_CTNR']//a[@value='BLR']
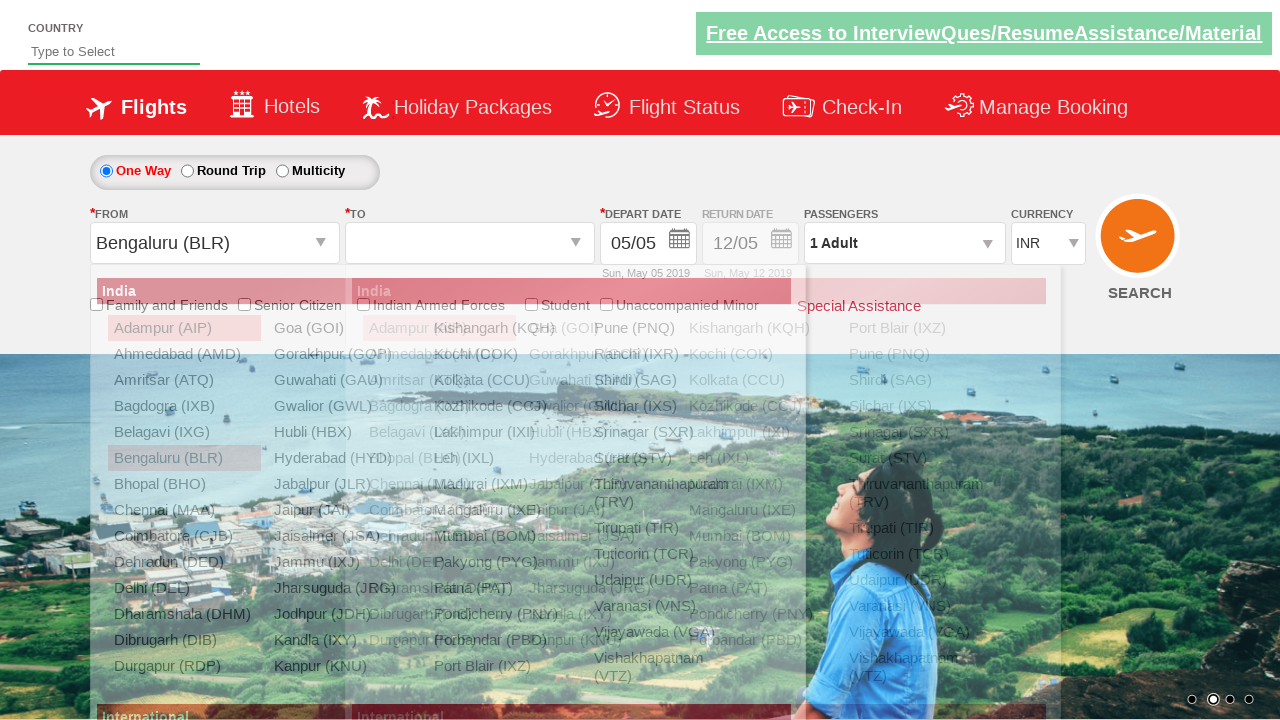

Selected MAA (Chennai) from destination station dropdown at (439, 484) on xpath=//div[@id='glsctl00_mainContent_ddl_destinationStation1_CTNR']//a[@value='
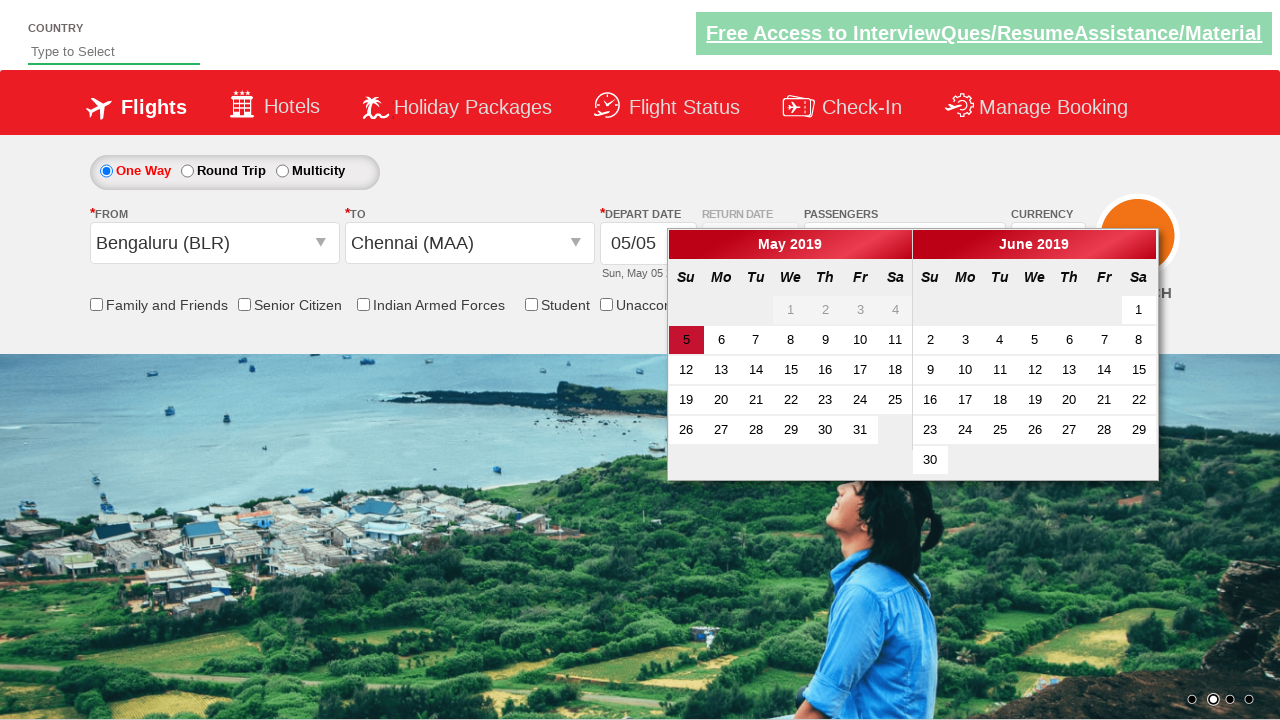

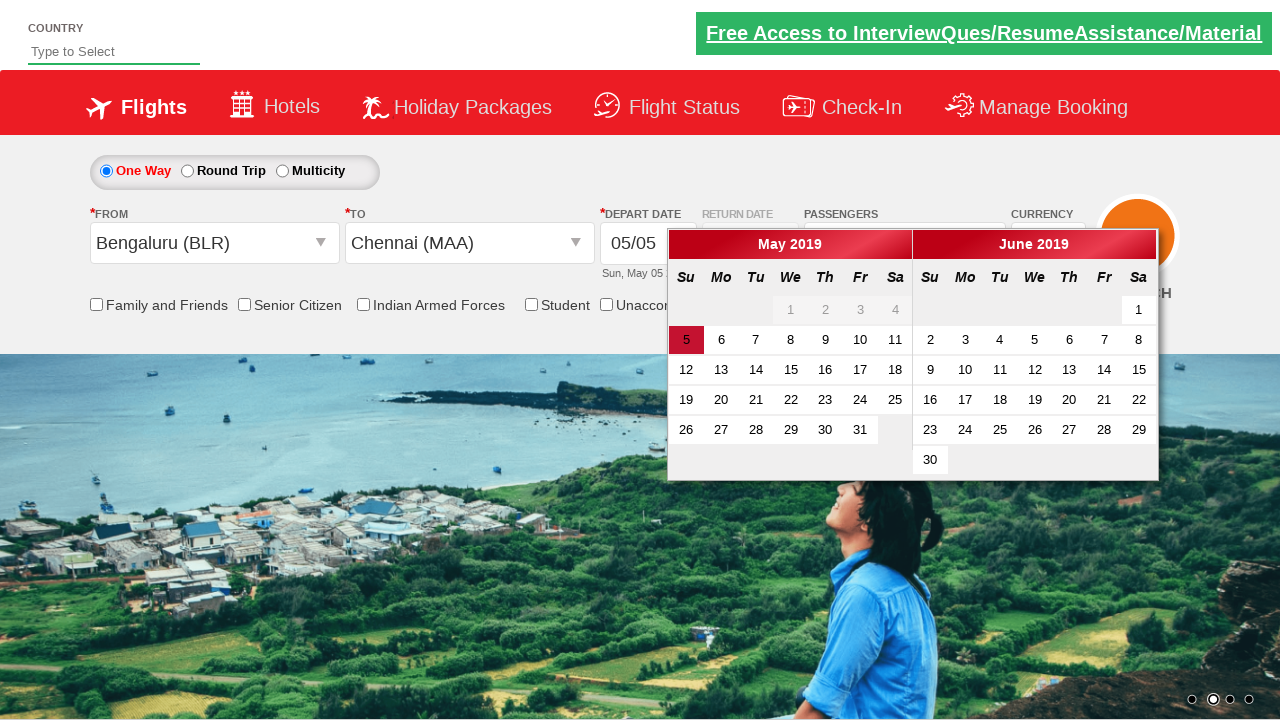